Navigates through all pages of a data table to identify and count unique office locations

Starting URL: https://editor.datatables.net/examples/extensions/excel

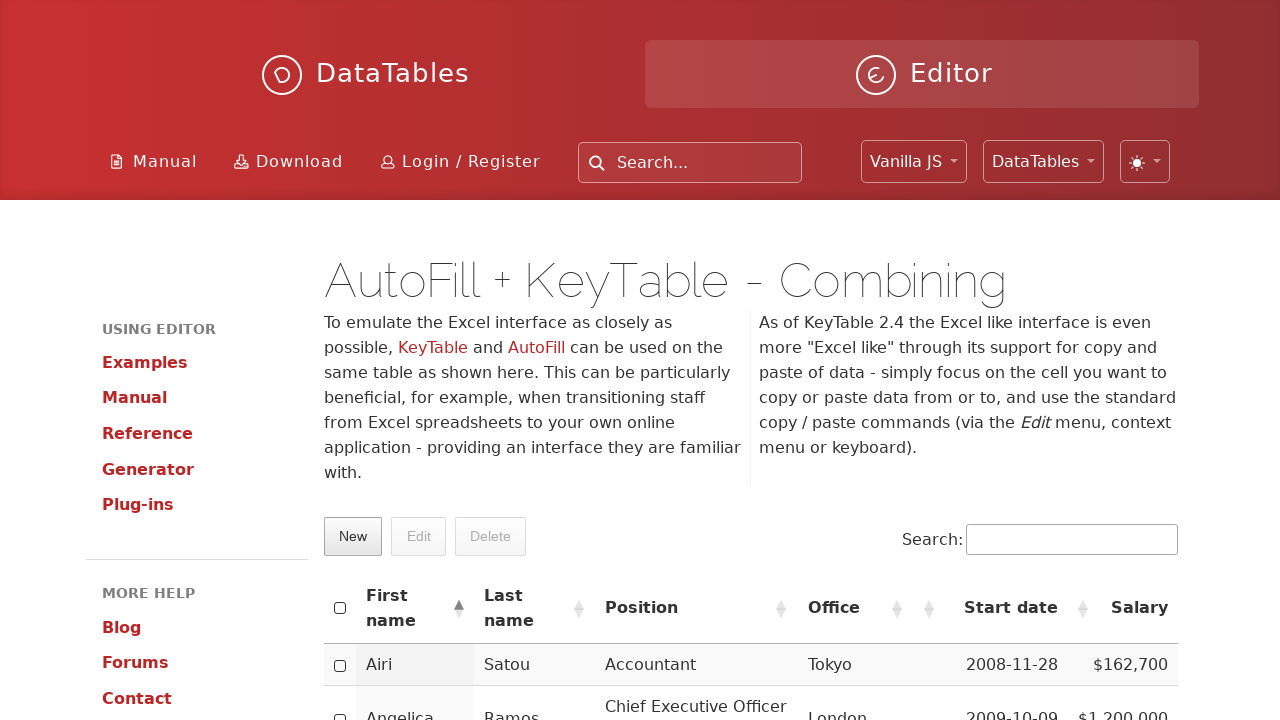

Scrolled table element into view
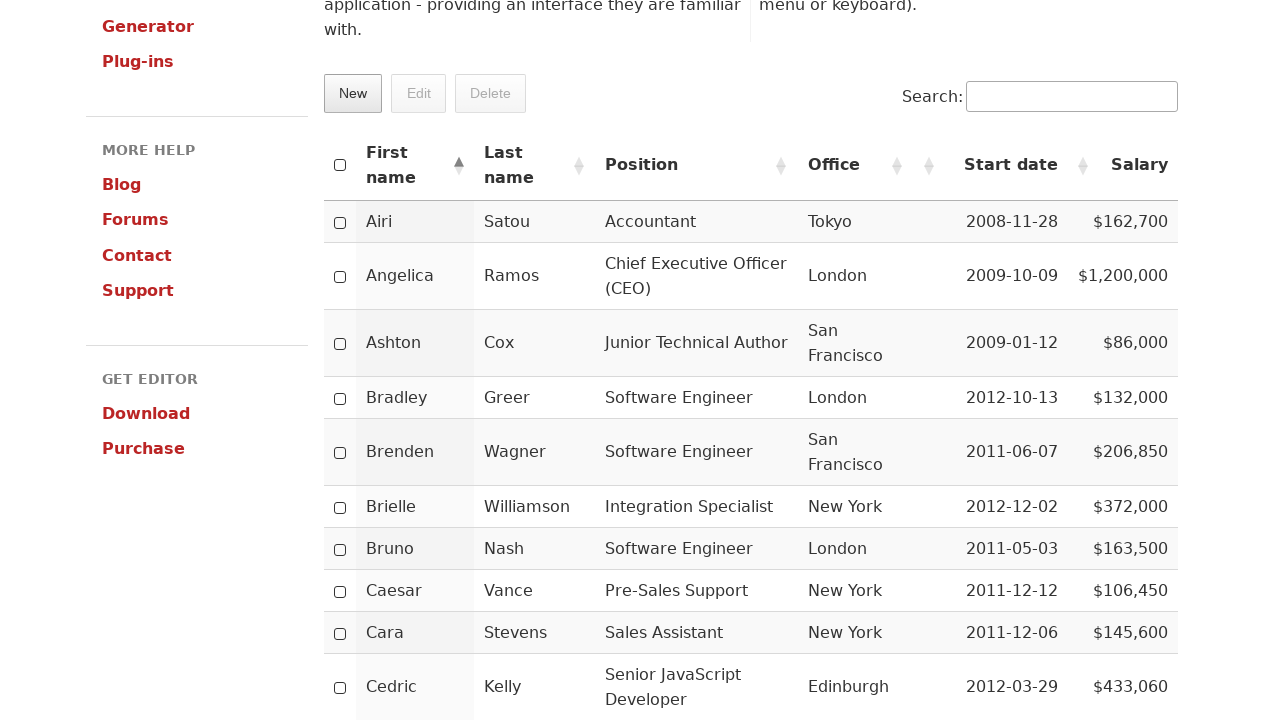

Table rows are now visible
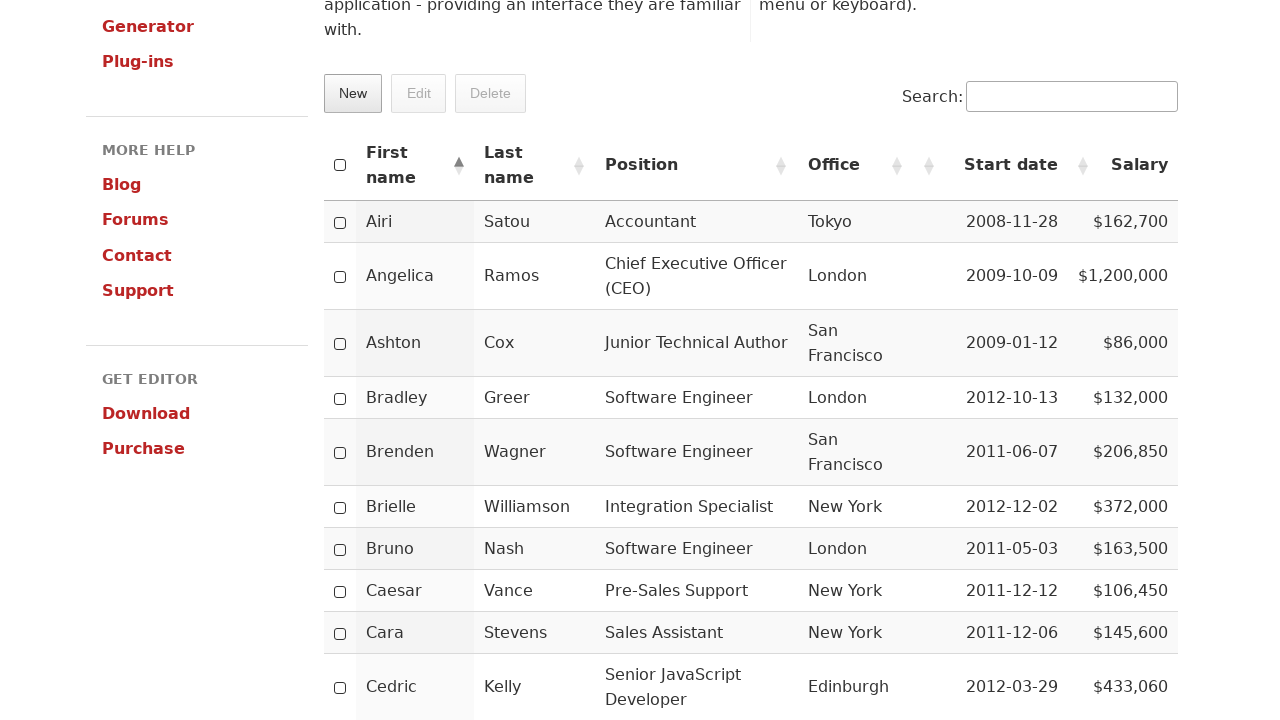

Counted total pages: 0
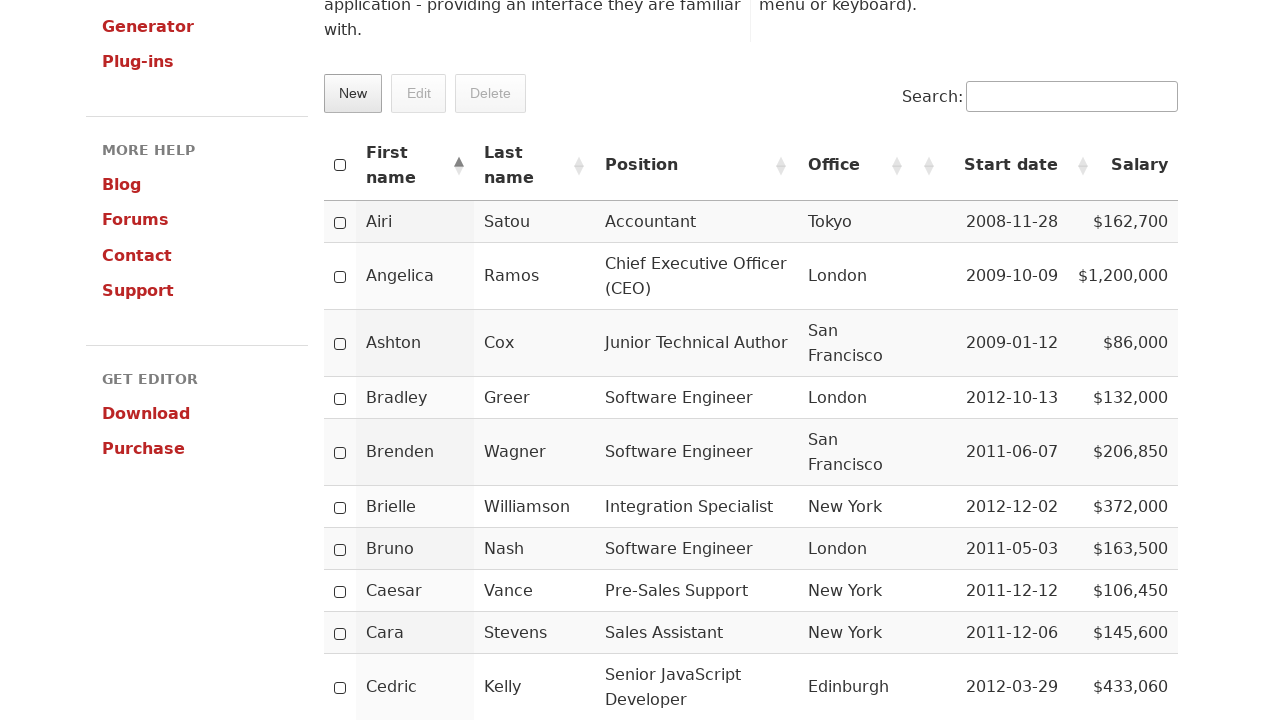

Retrieved 10 location elements from page 1
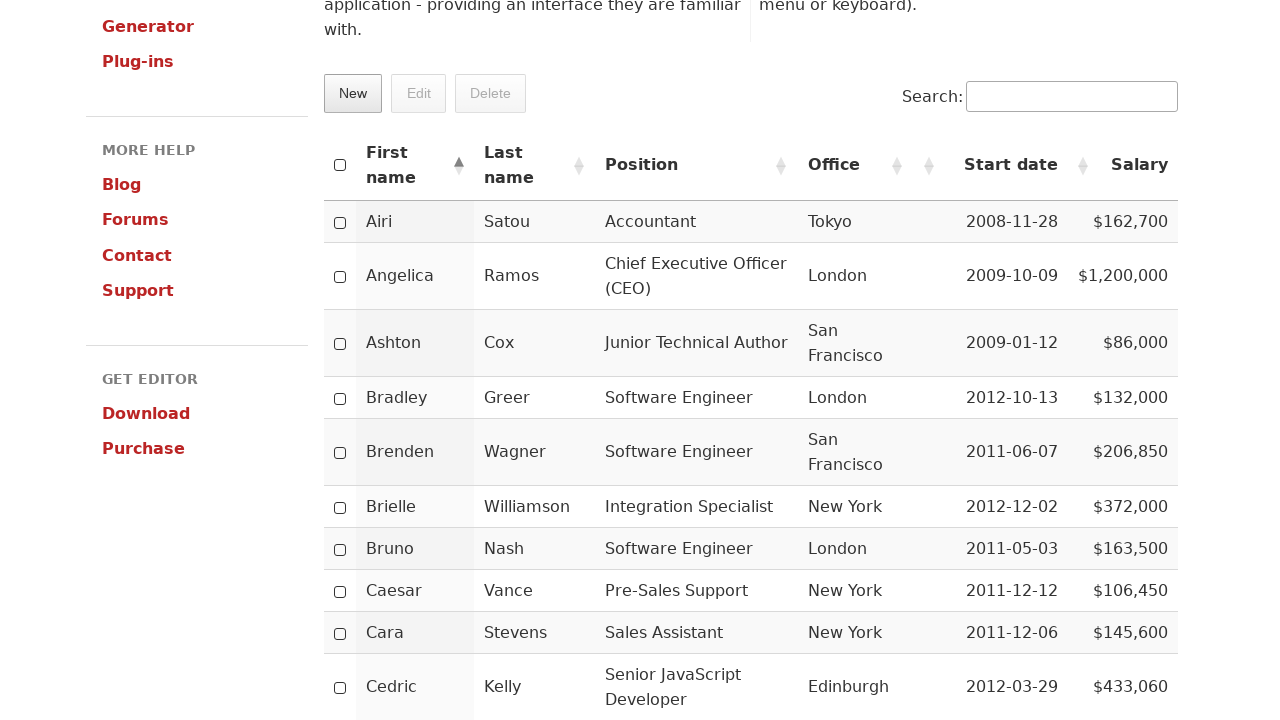

Extracted location data from page 1, total unique locations so far: 5
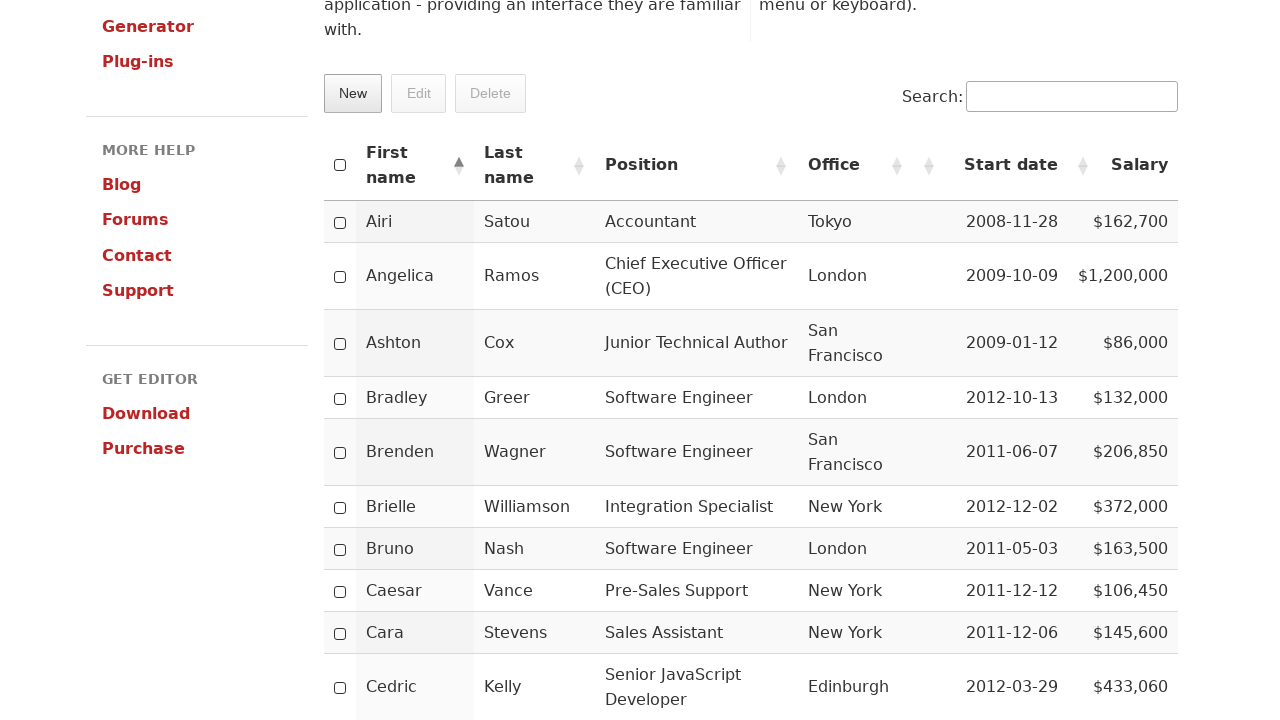

Assertion passed: Found 5 unique office locations
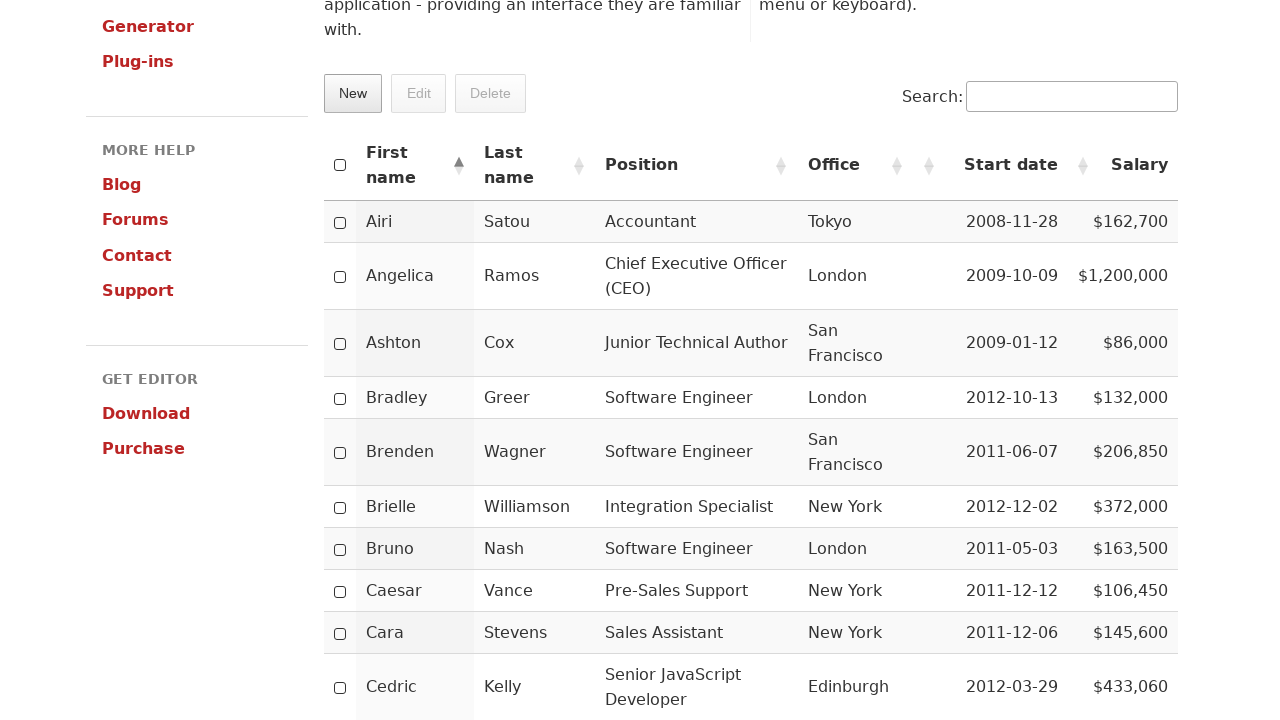

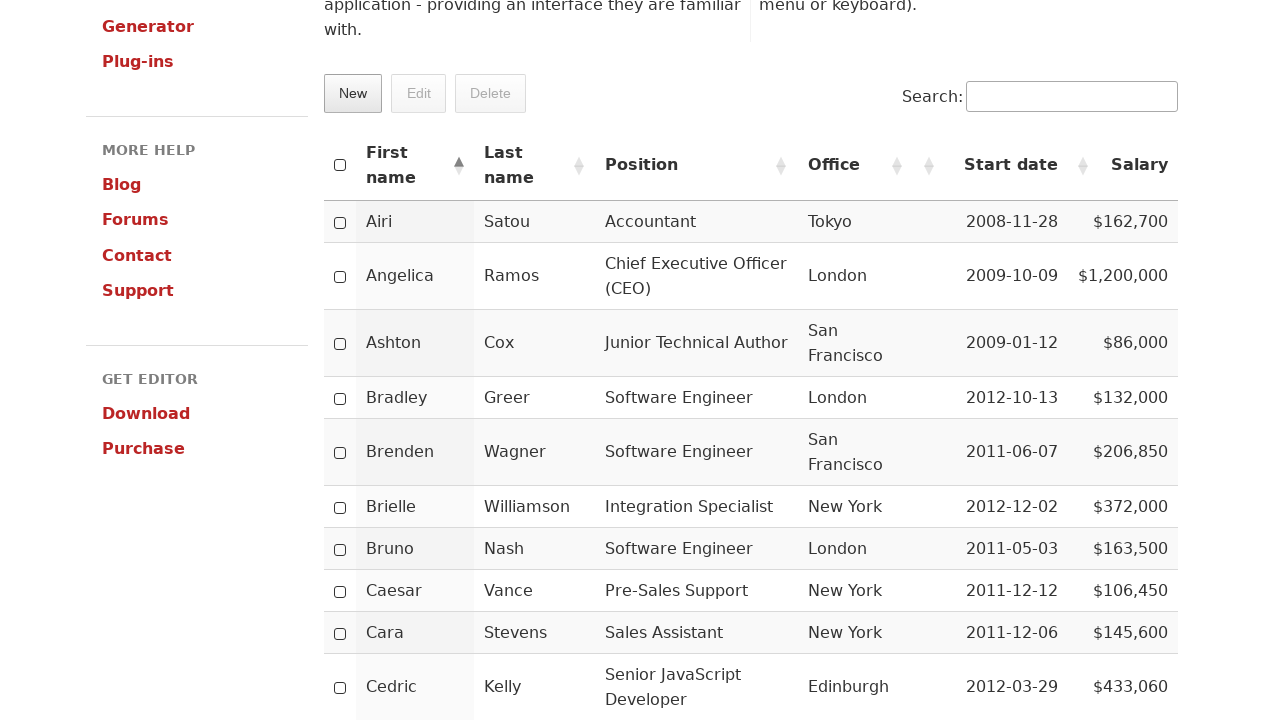